Tests checkbox functionality by toggling all checkboxes on the page to change their selected state

Starting URL: https://practice.expandtesting.com/checkboxes

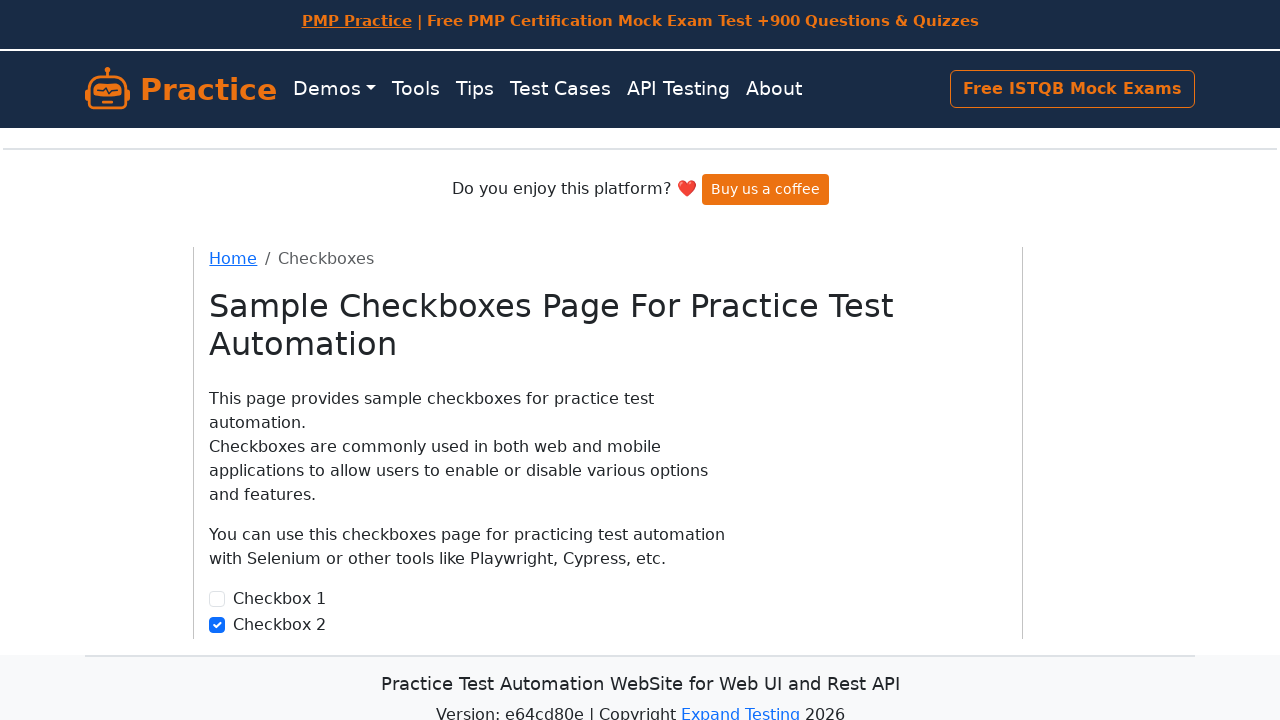

Waited for checkboxes to be present on the page
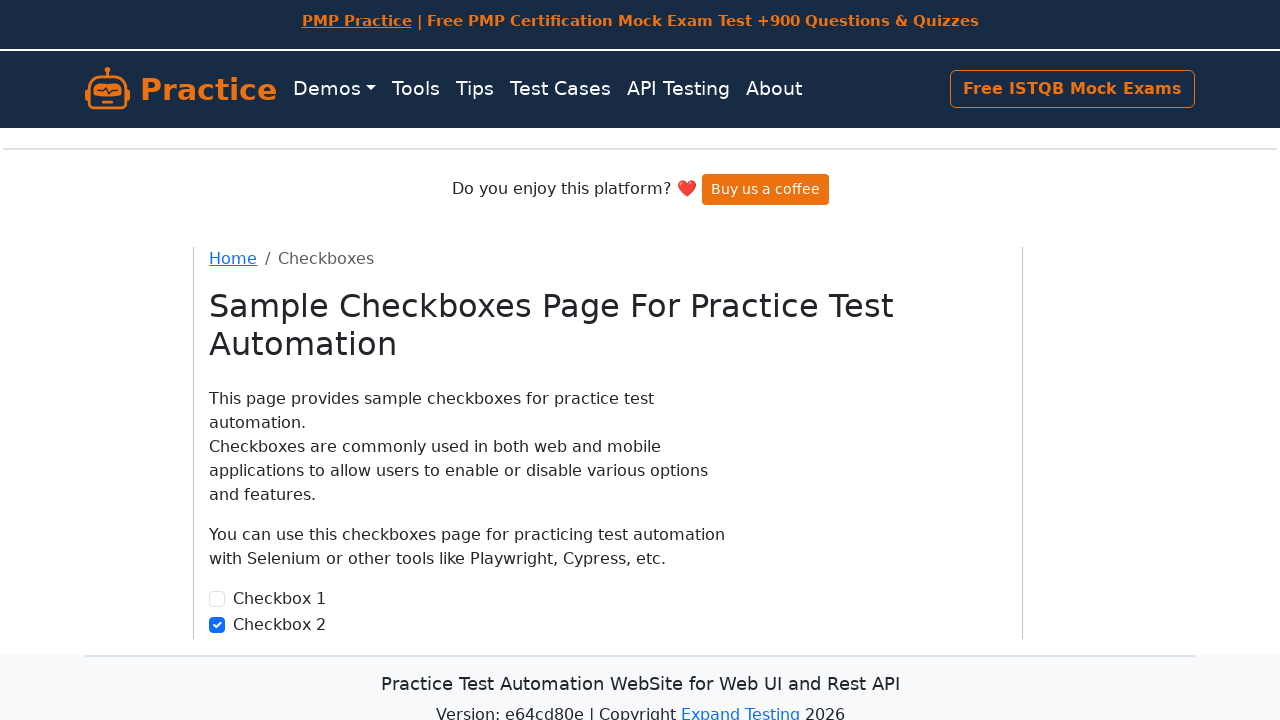

Located all checkboxes on the page
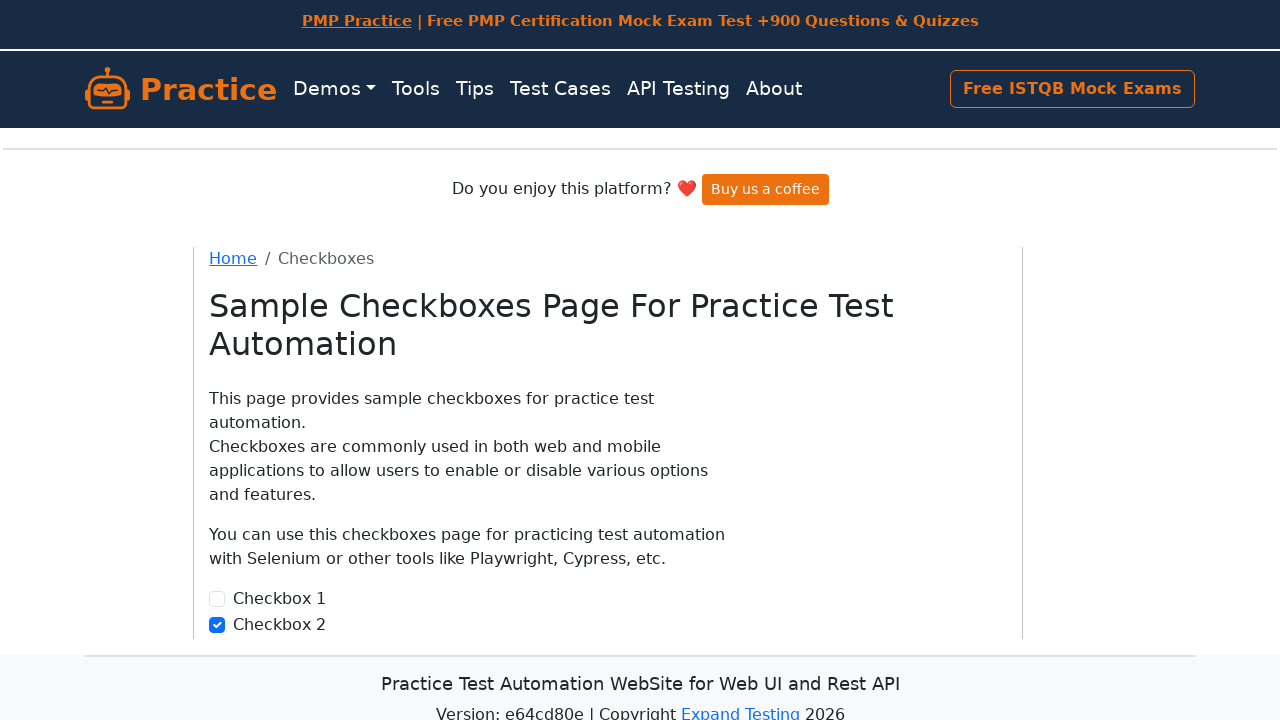

Found 2 checkboxes on the page
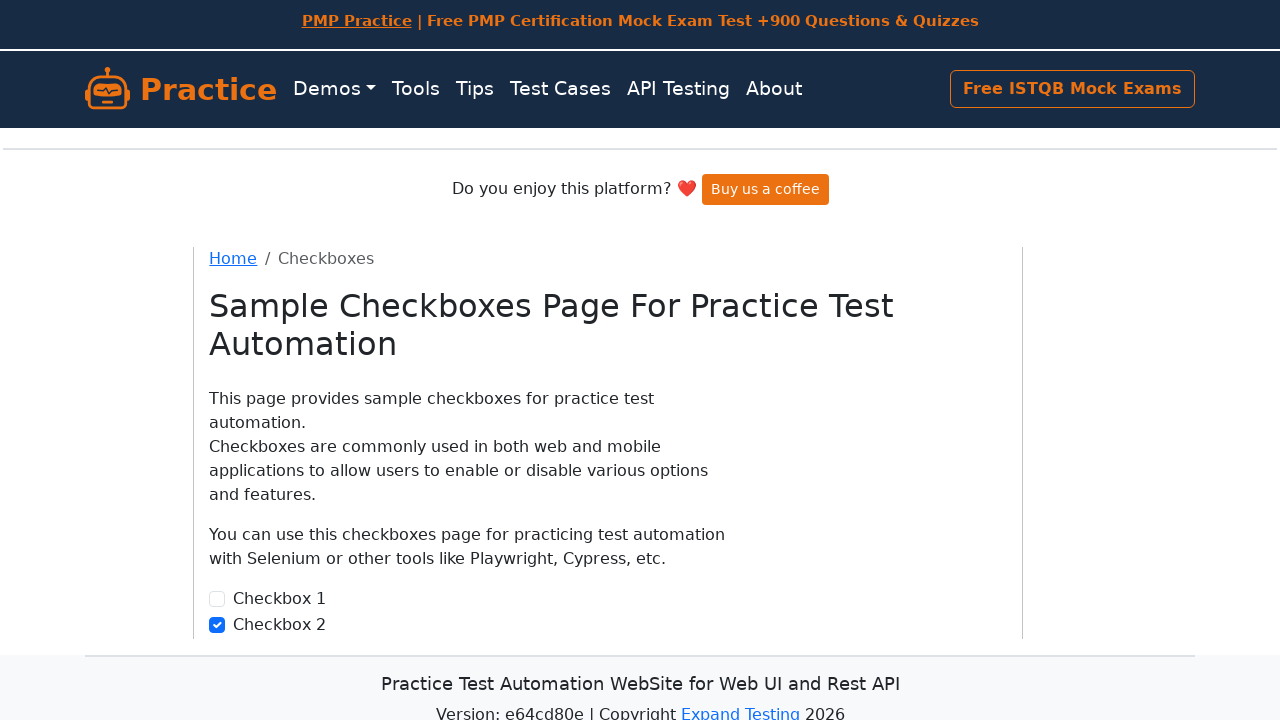

Clicked checkbox 1 to toggle its state at (217, 599) on input[type='checkbox'] >> nth=0
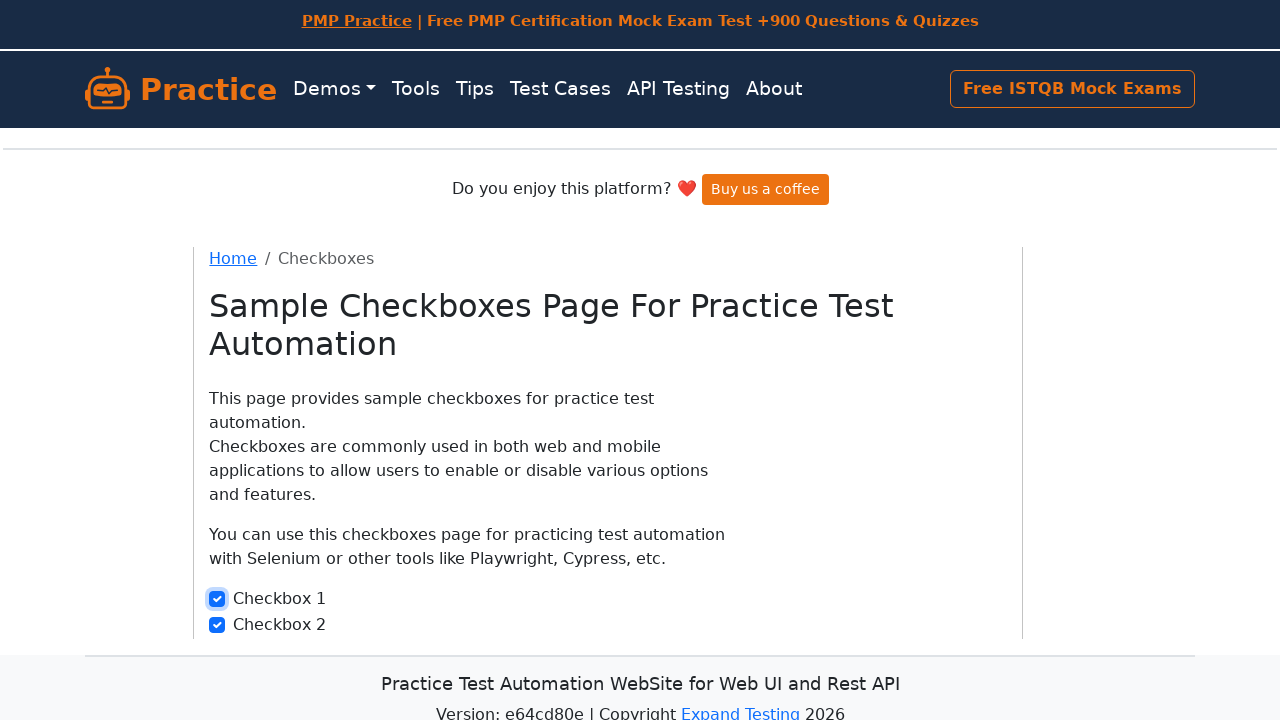

Clicked checkbox 2 to toggle its state at (217, 625) on input[type='checkbox'] >> nth=1
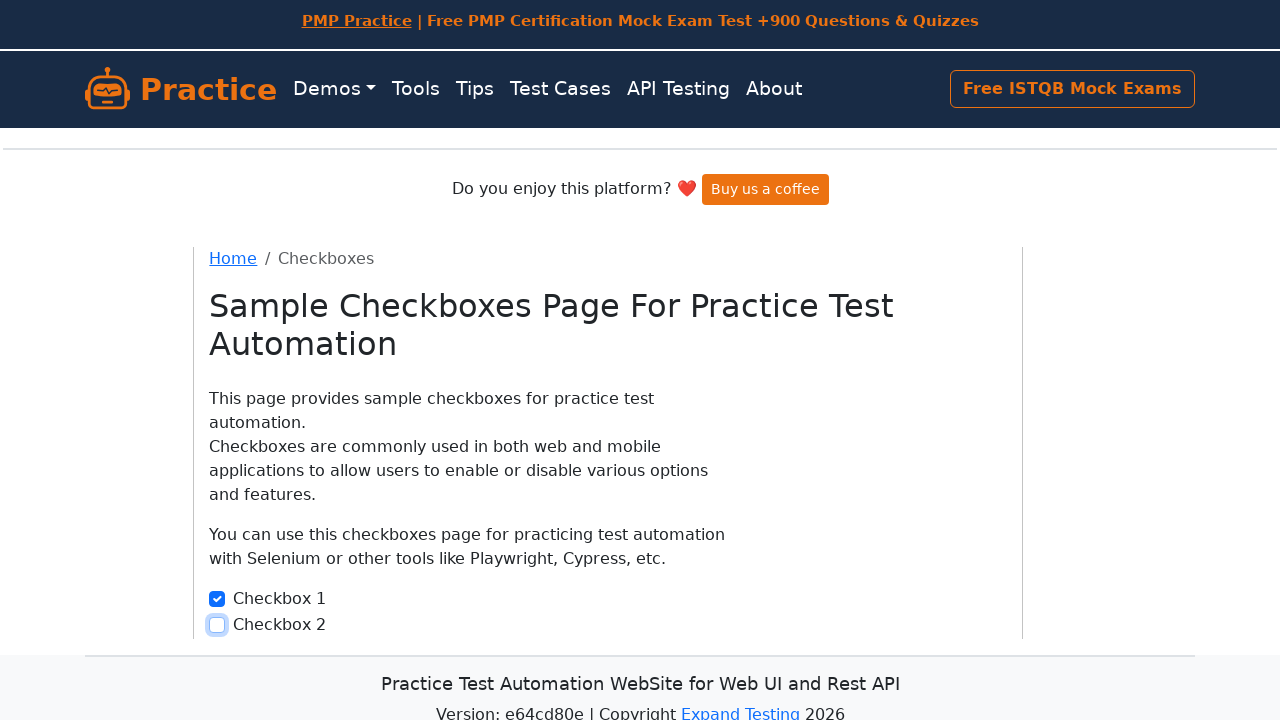

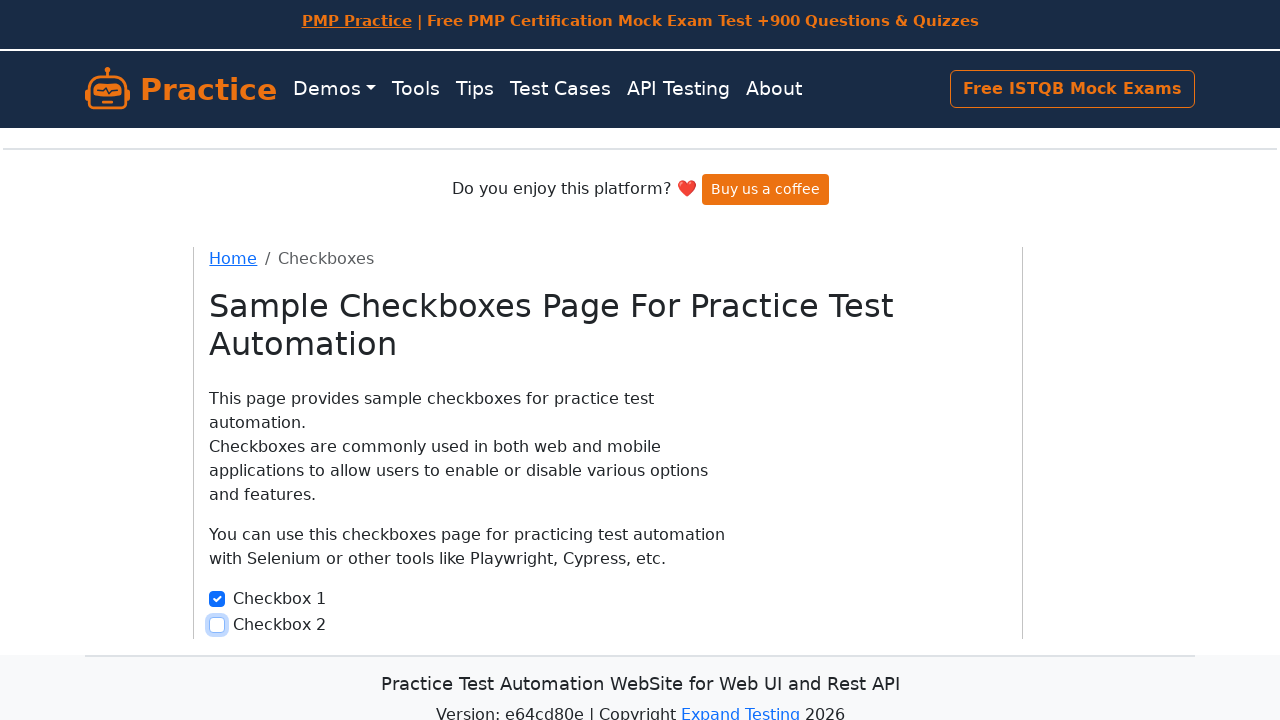